Tests the add/remove elements functionality by clicking the "Add Element" button 5 times and verifying that Delete buttons appear

Starting URL: http://the-internet.herokuapp.com/add_remove_elements/

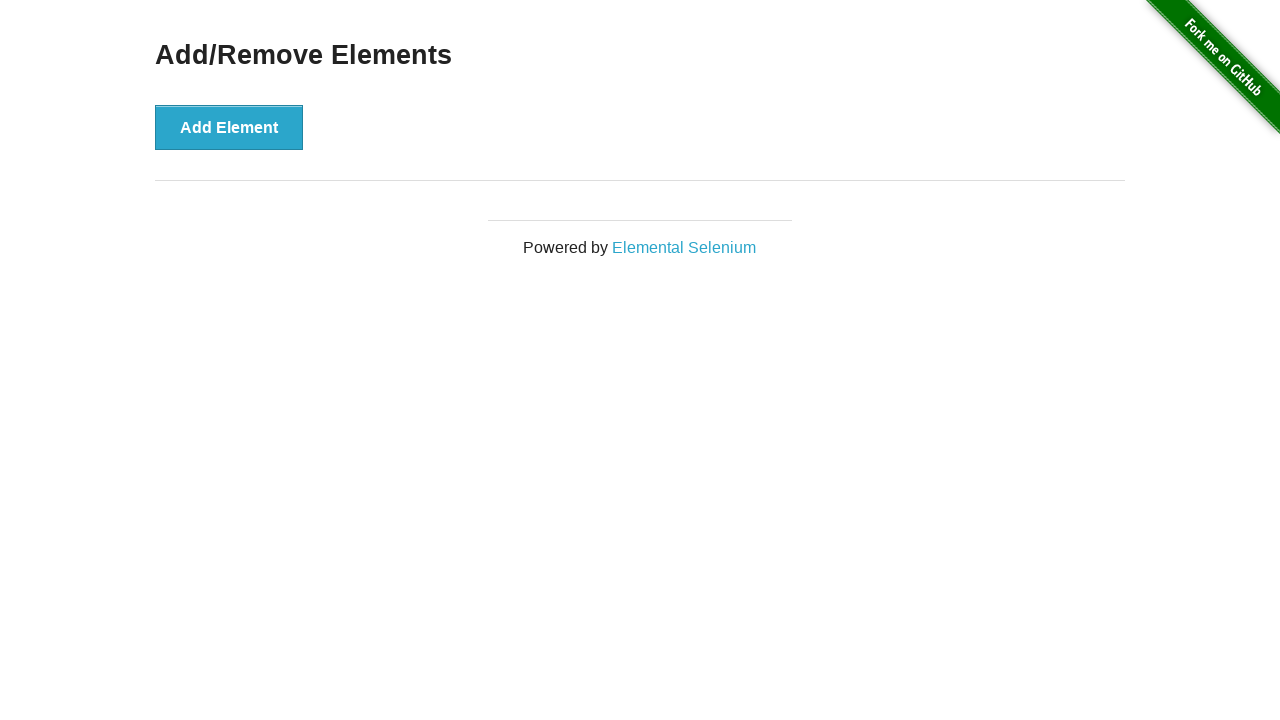

Navigated to add/remove elements page
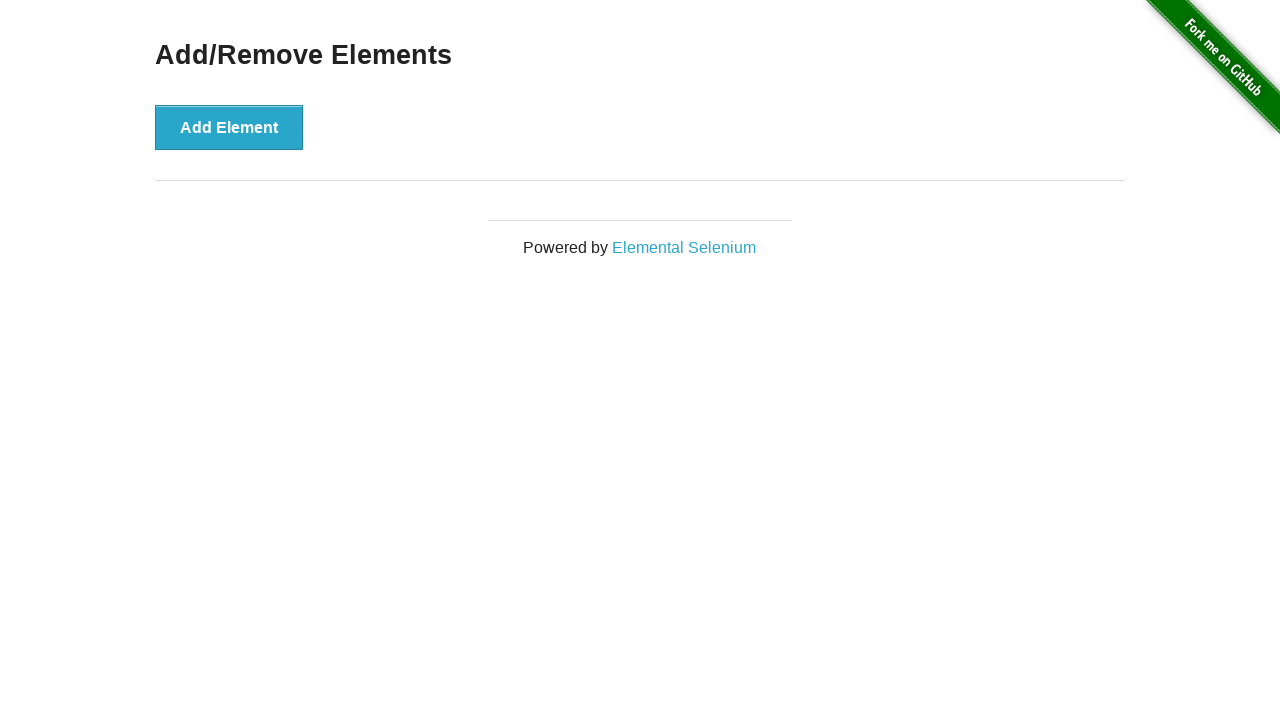

Clicked 'Add Element' button at (229, 127) on xpath=//button[text()='Add Element']
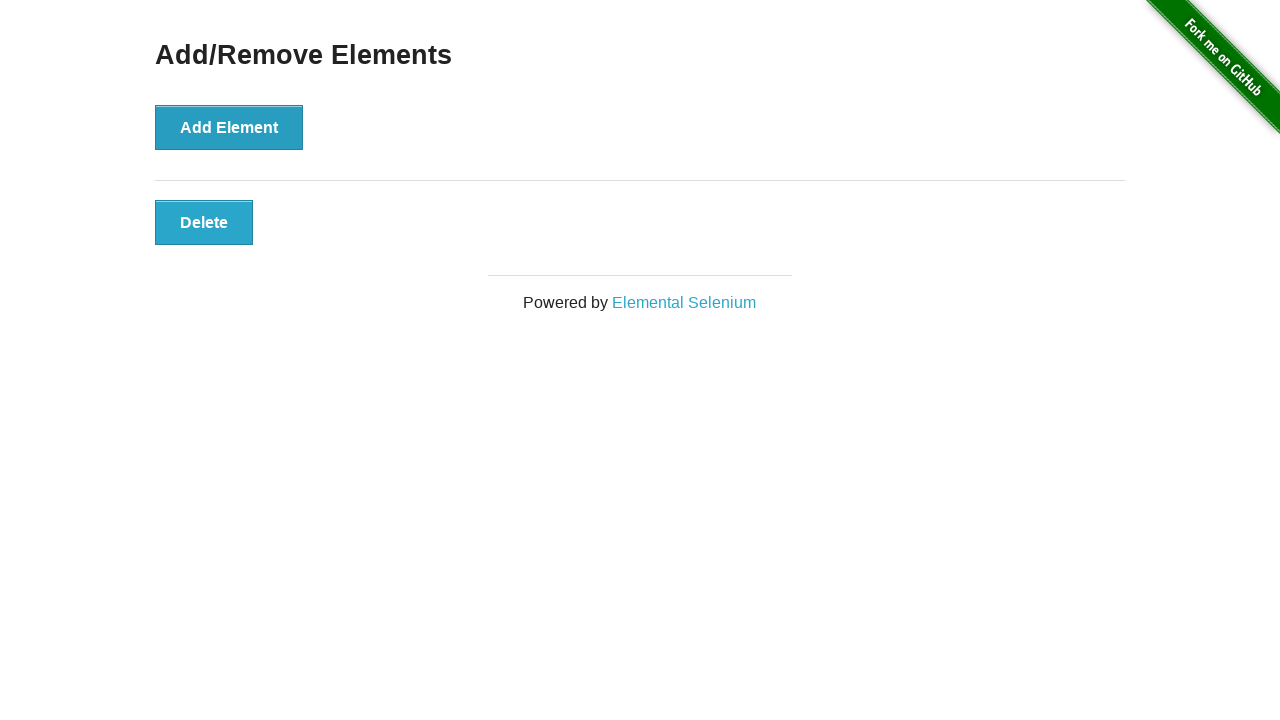

Clicked 'Add Element' button at (229, 127) on xpath=//button[text()='Add Element']
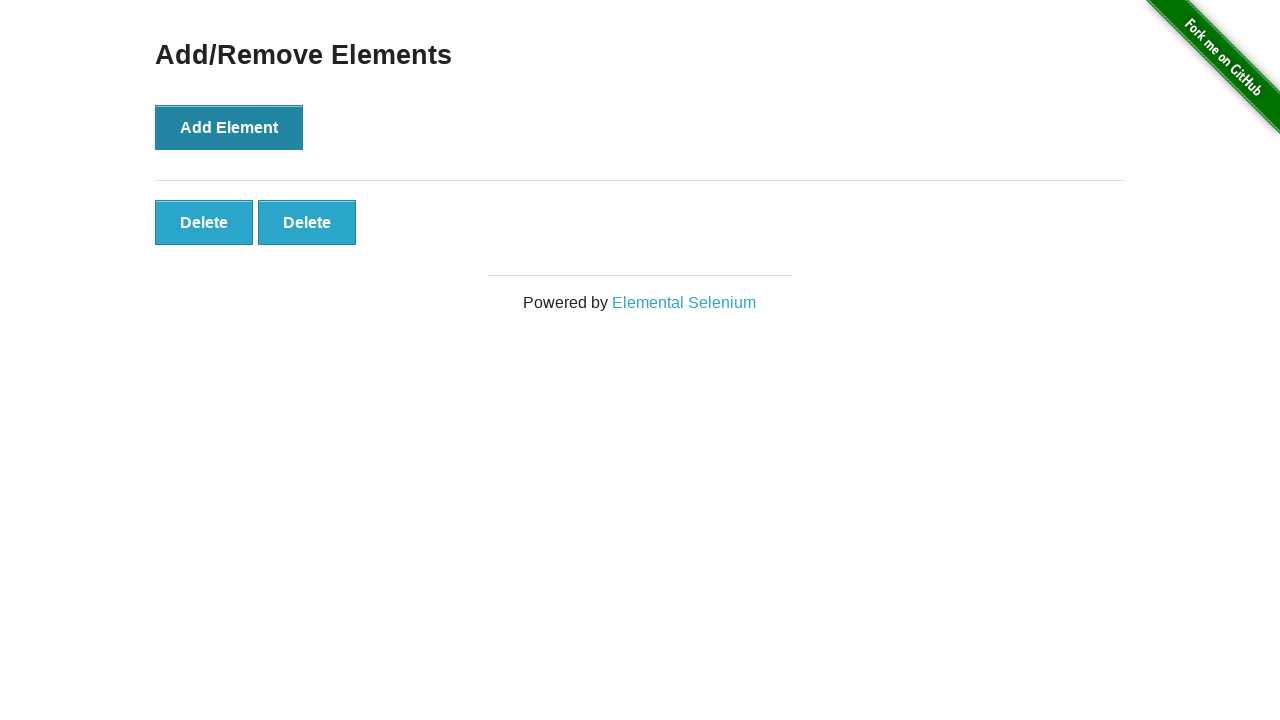

Clicked 'Add Element' button at (229, 127) on xpath=//button[text()='Add Element']
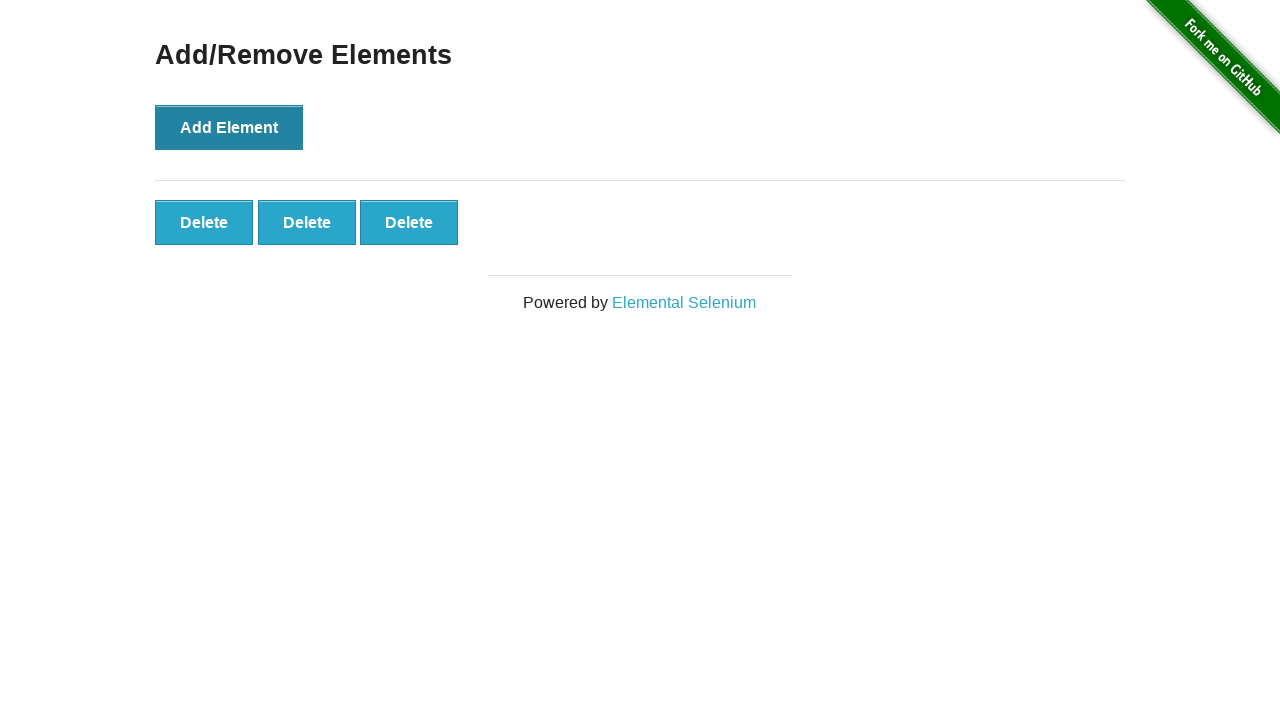

Clicked 'Add Element' button at (229, 127) on xpath=//button[text()='Add Element']
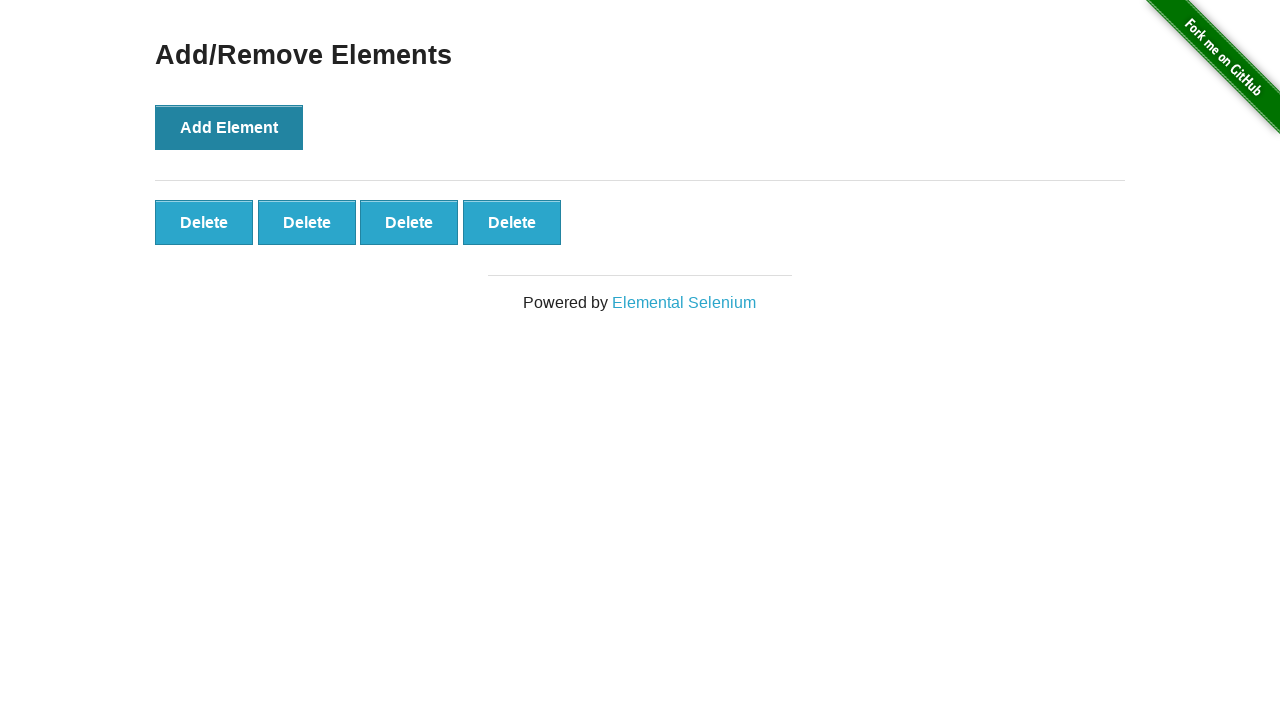

Clicked 'Add Element' button at (229, 127) on xpath=//button[text()='Add Element']
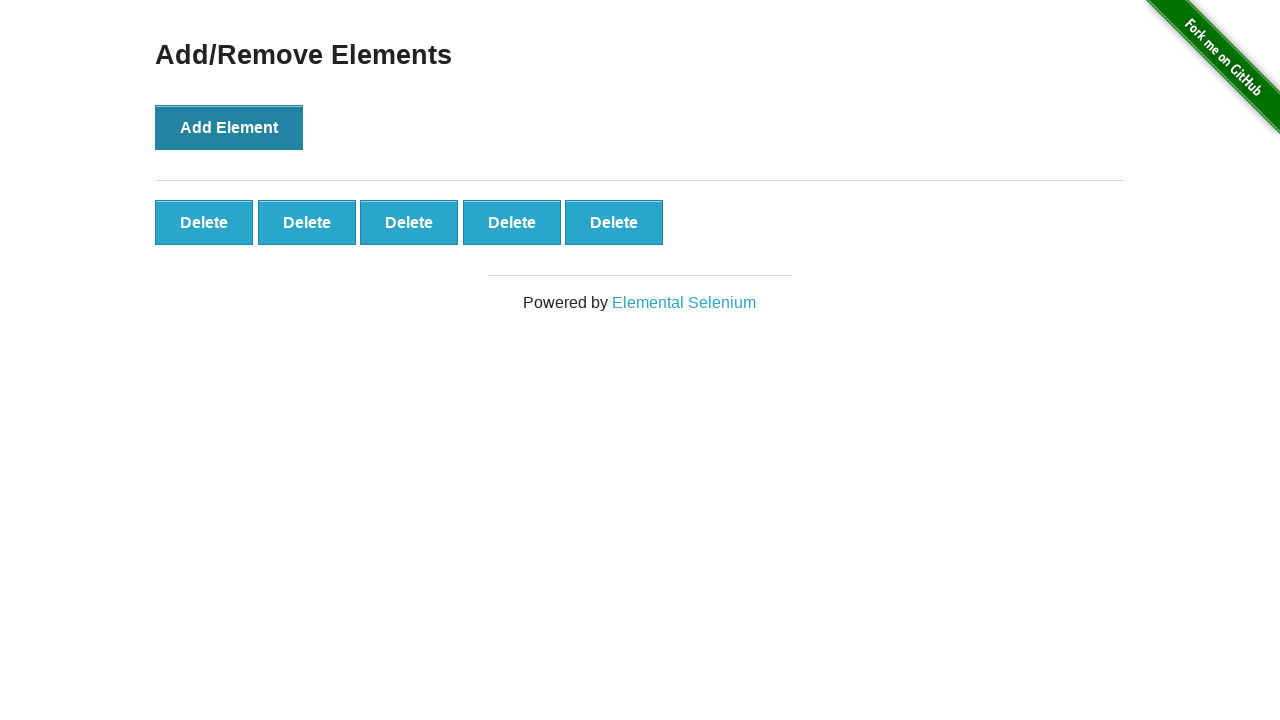

Delete buttons appeared after adding 5 elements
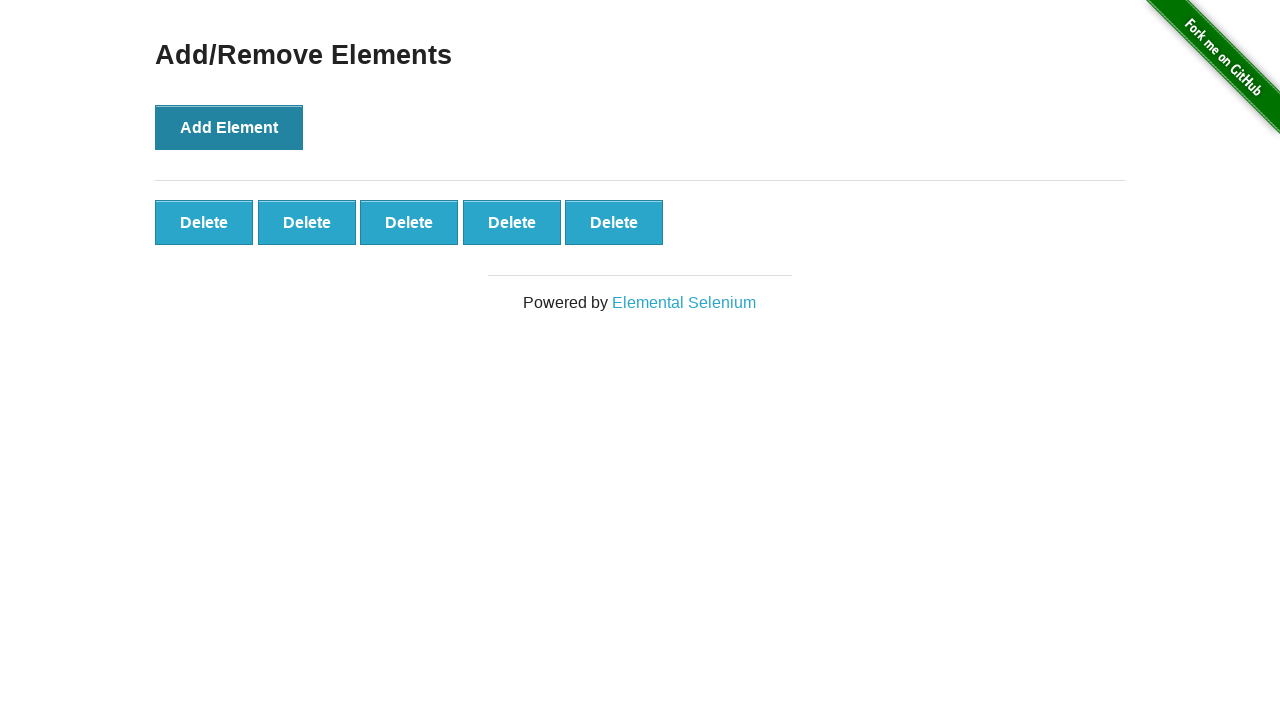

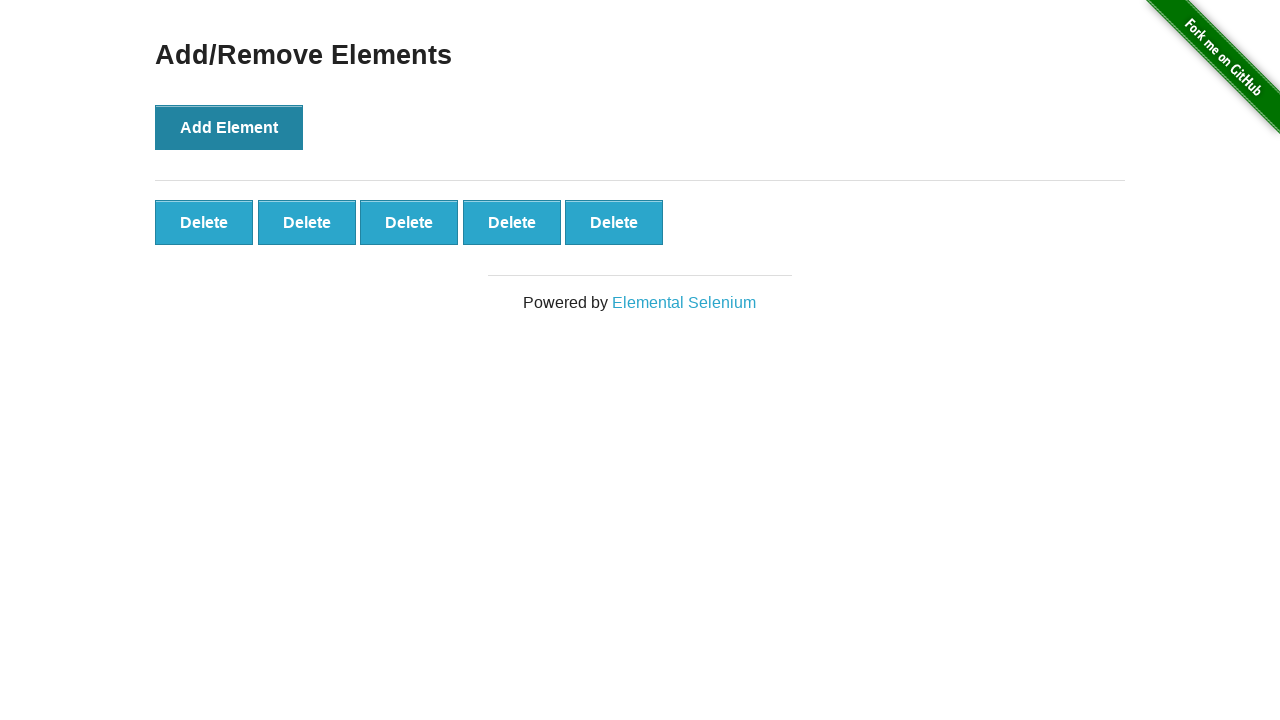